Navigates through multiple pages (home, map, rooms) to verify basic page loading and navigation works across the application.

Starting URL: https://meetpin-weld.vercel.app

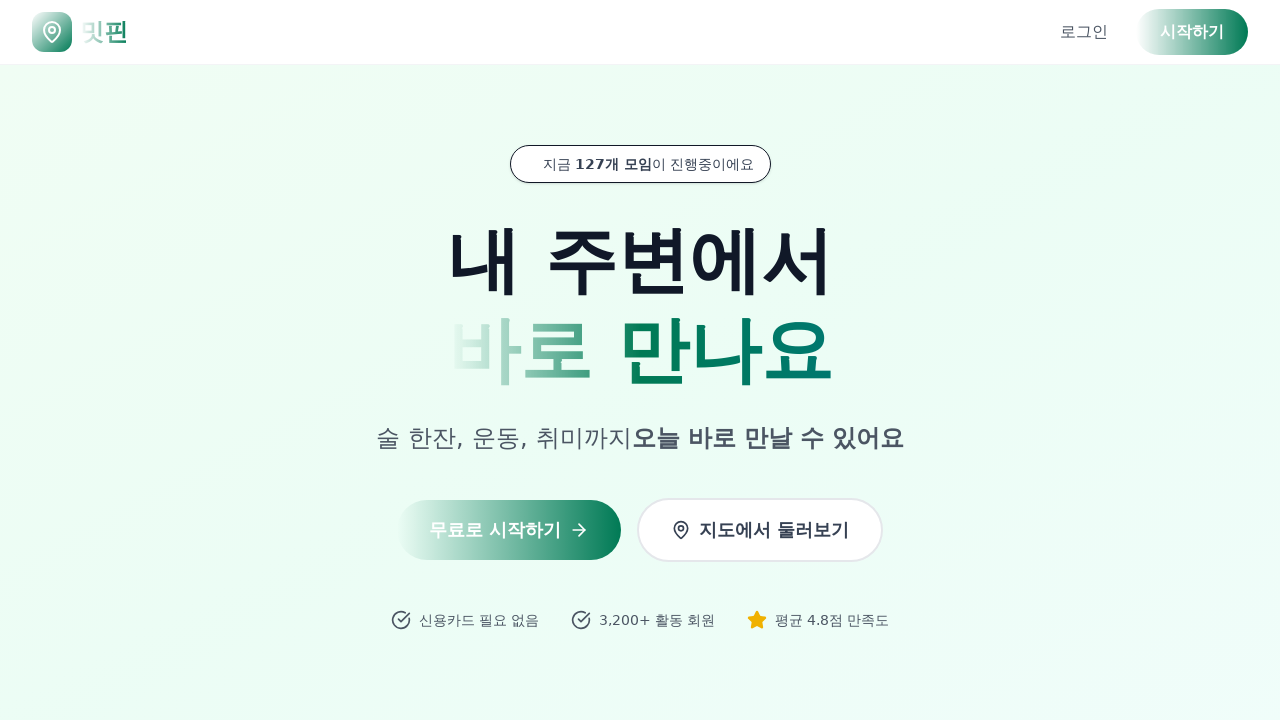

Waited for homepage to load
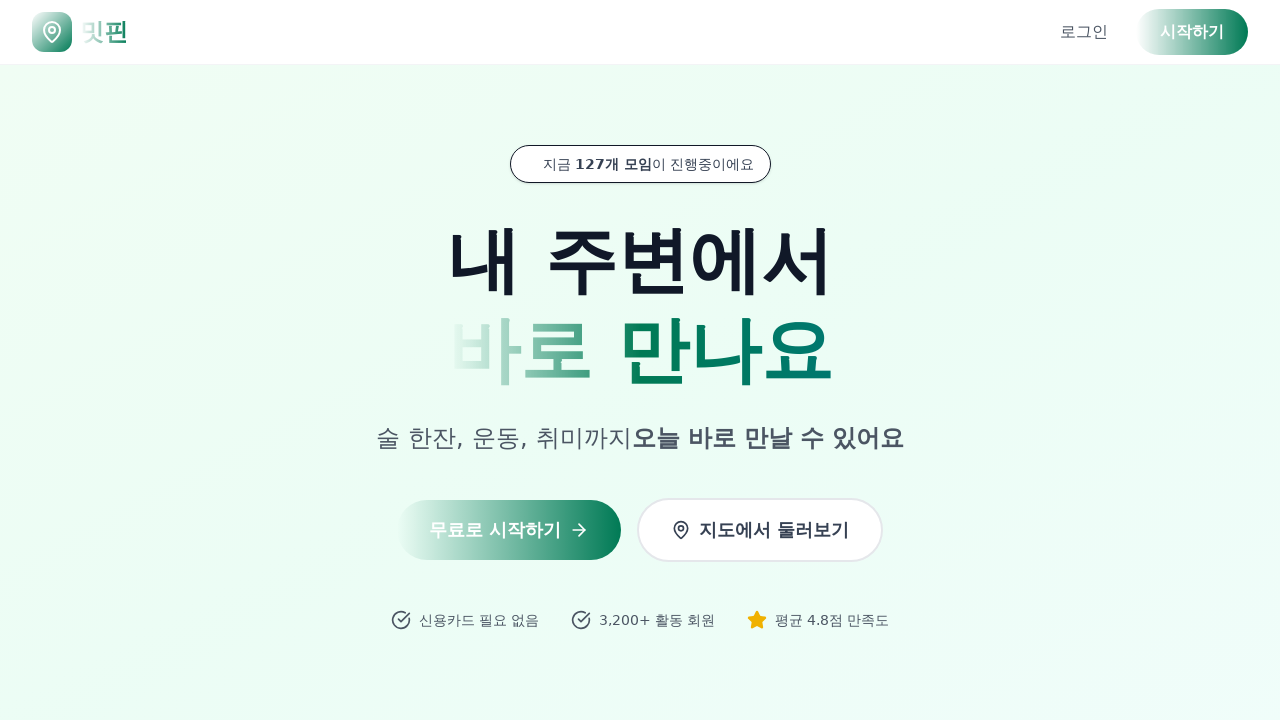

Navigated to map page
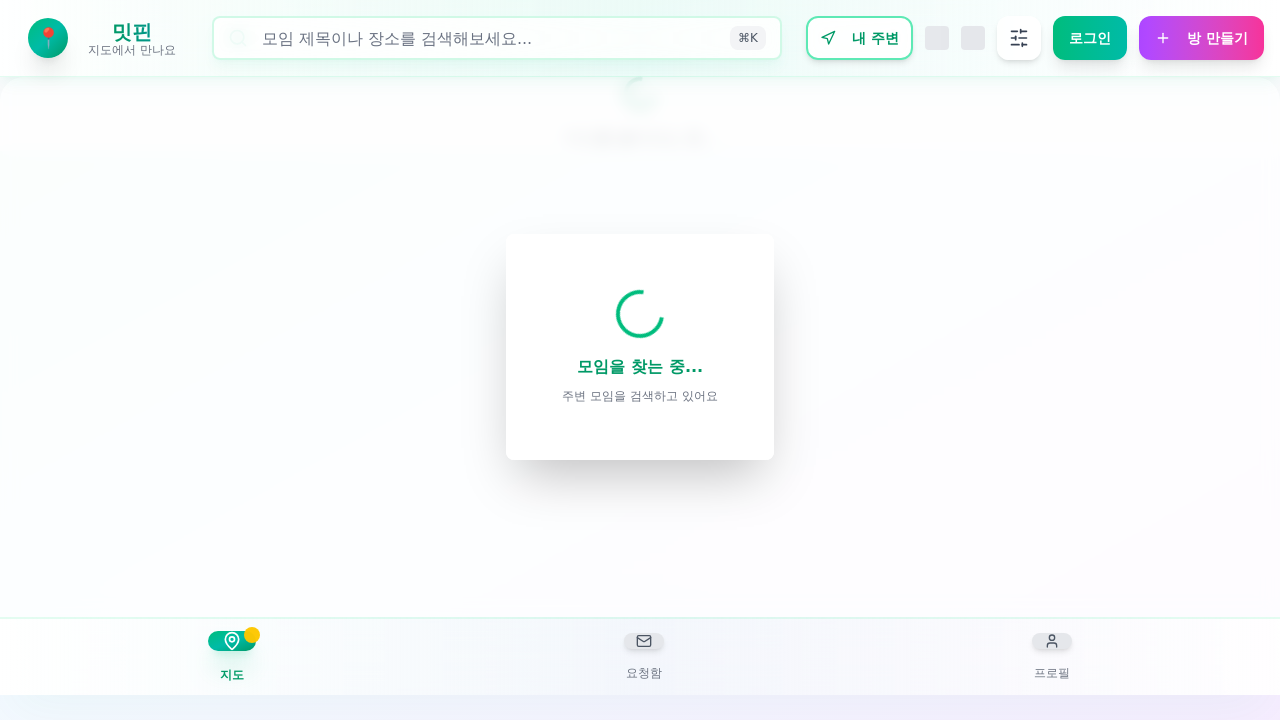

Waited for map page to fully load
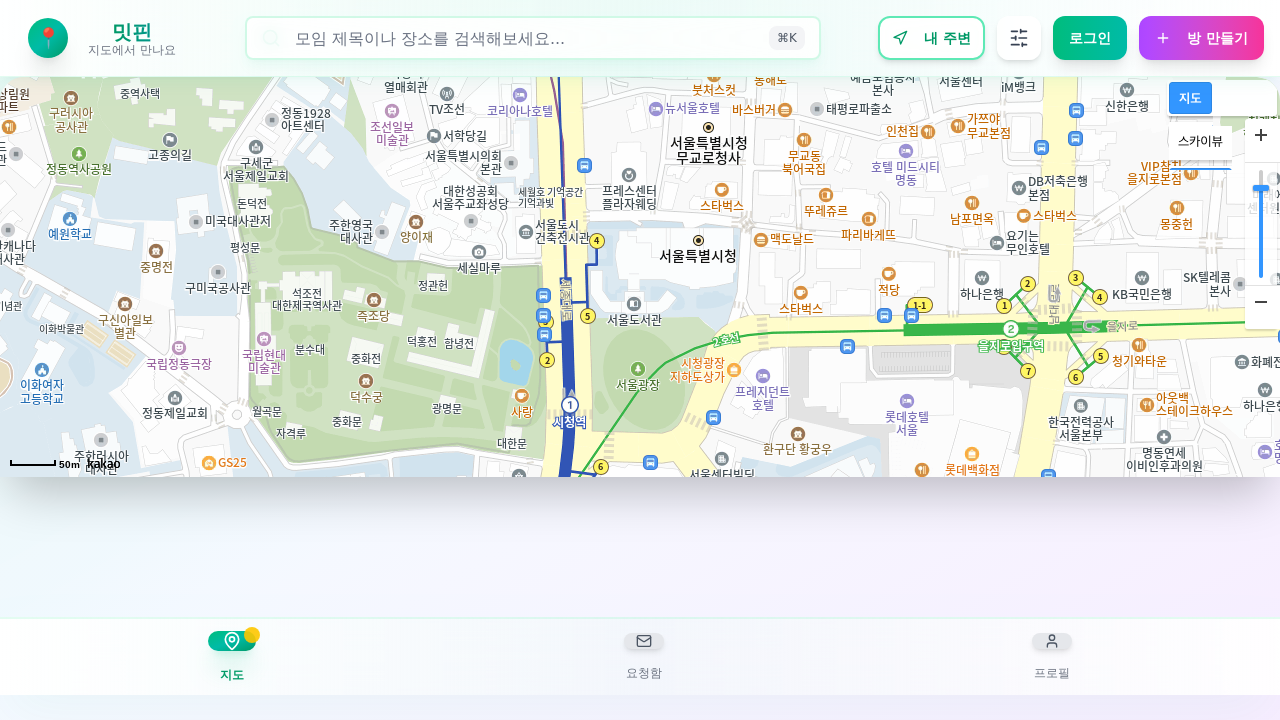

Navigated to rooms page
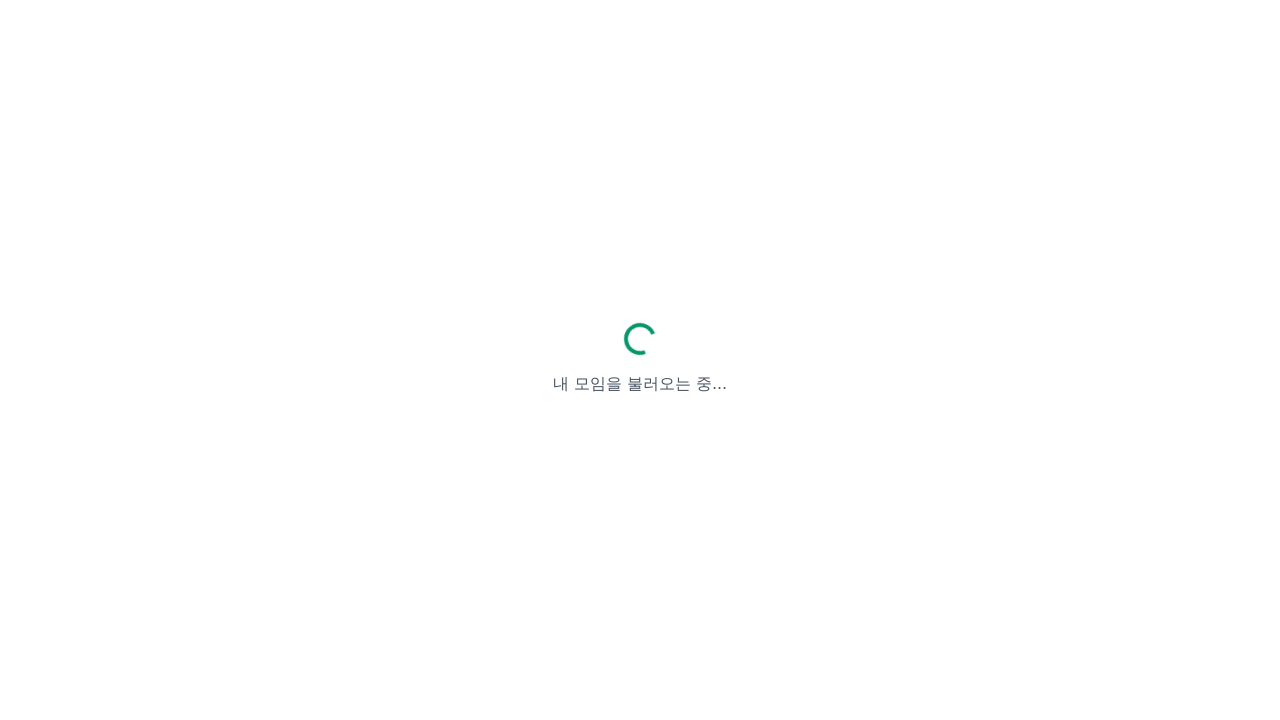

Waited for rooms page to fully load
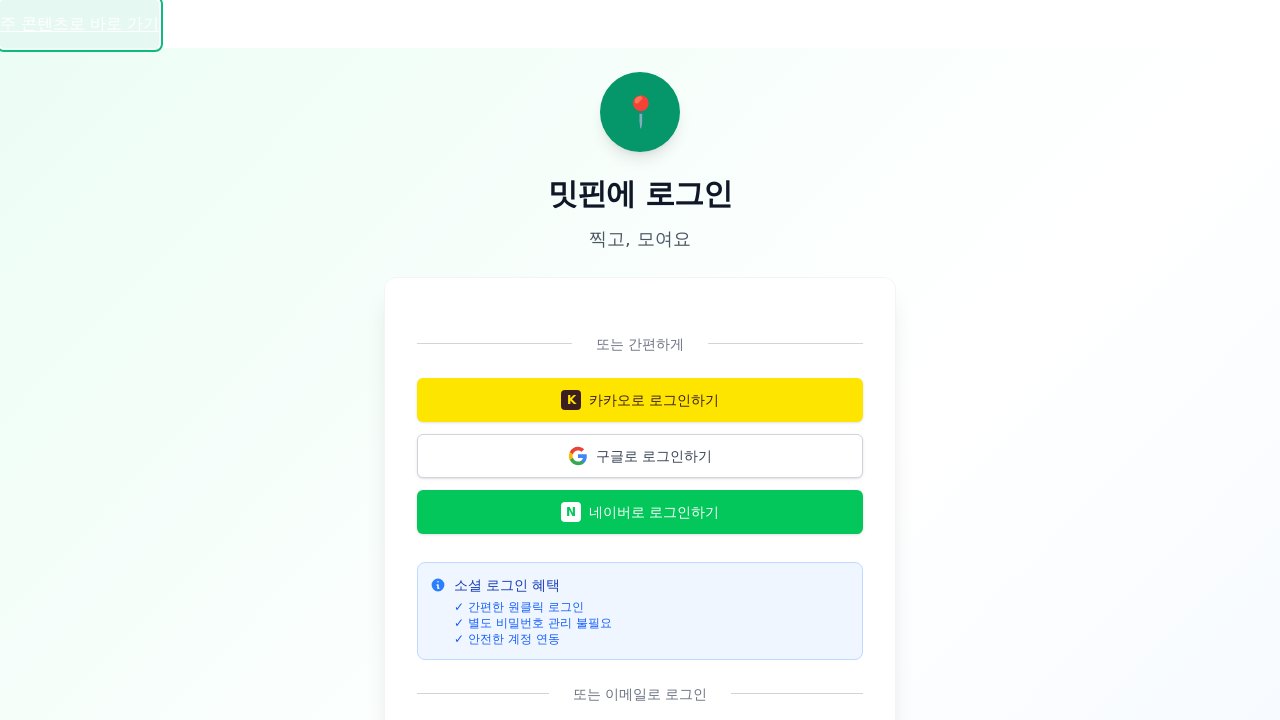

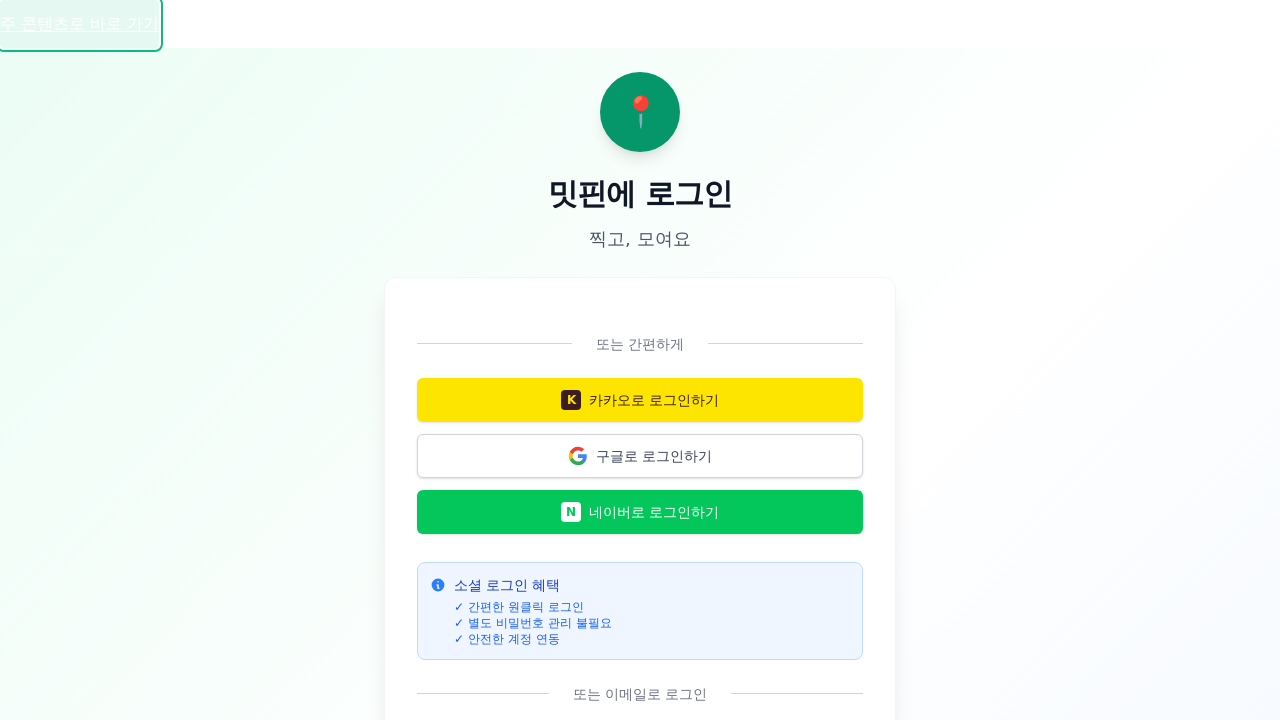